Tests that edits are cancelled when pressing Escape key

Starting URL: https://demo.playwright.dev/todomvc

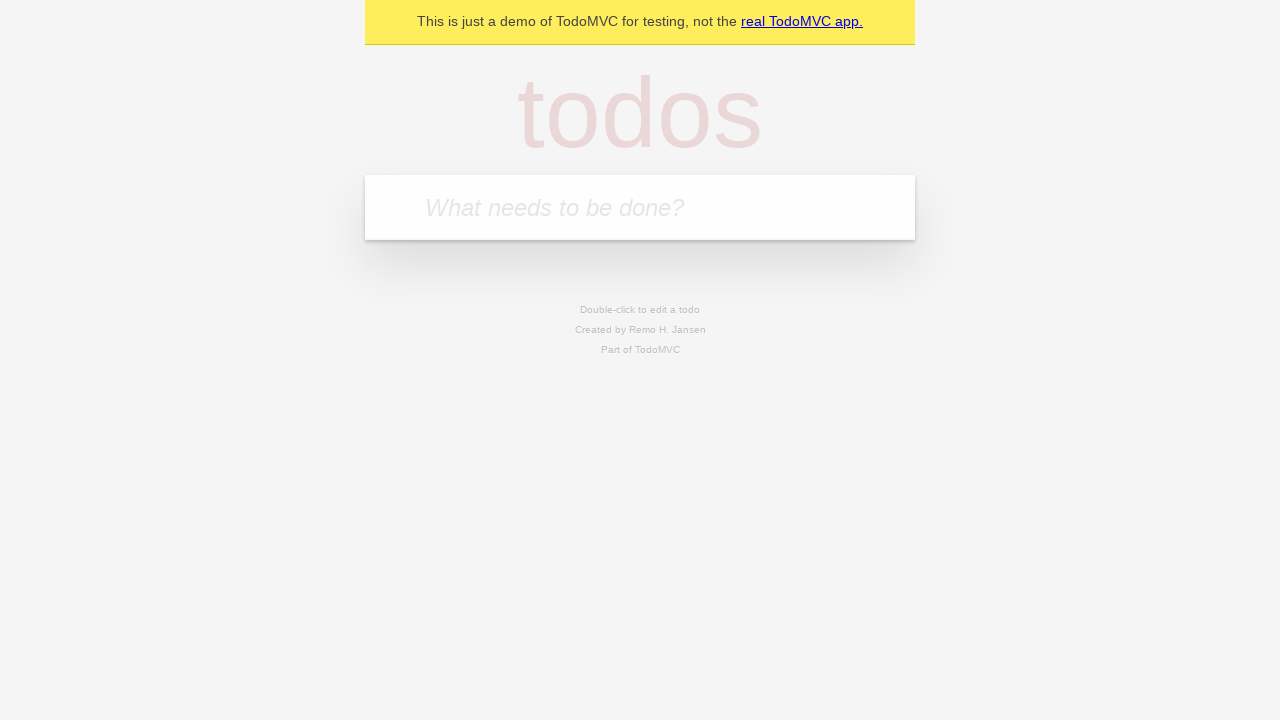

Filled first todo input with 'buy some cheese' on internal:attr=[placeholder="What needs to be done?"i]
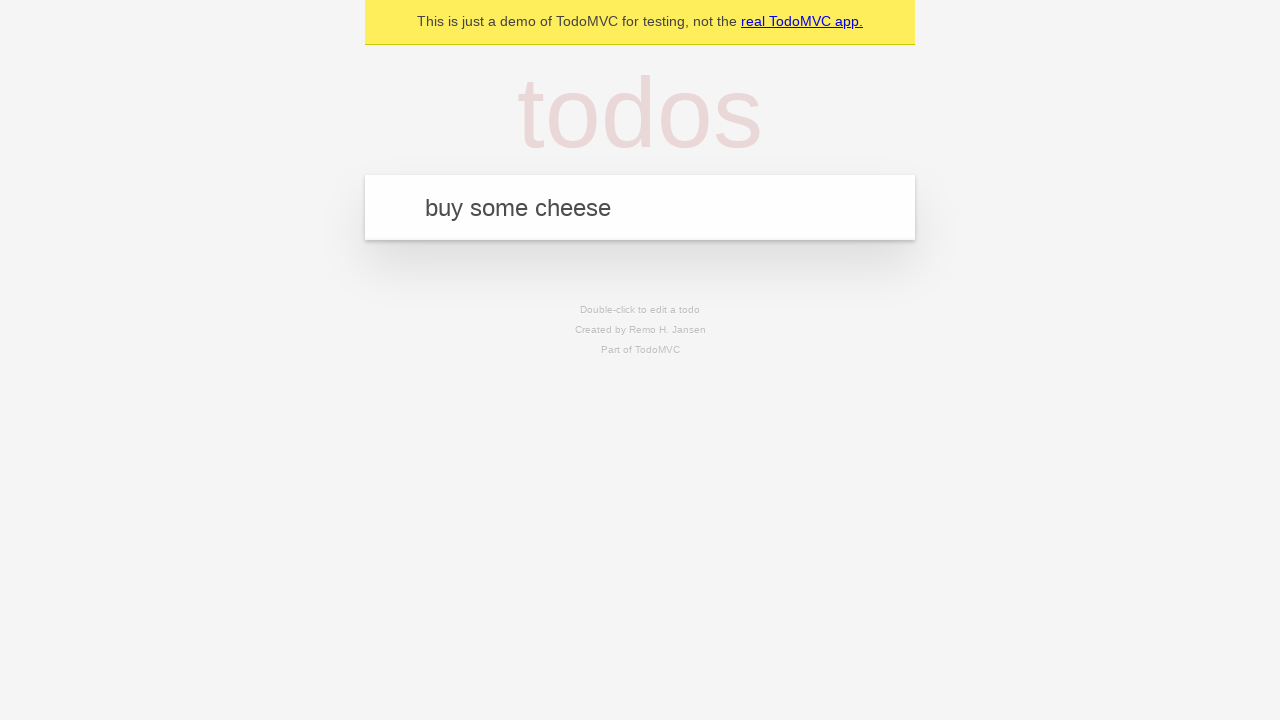

Pressed Enter to create first todo item on internal:attr=[placeholder="What needs to be done?"i]
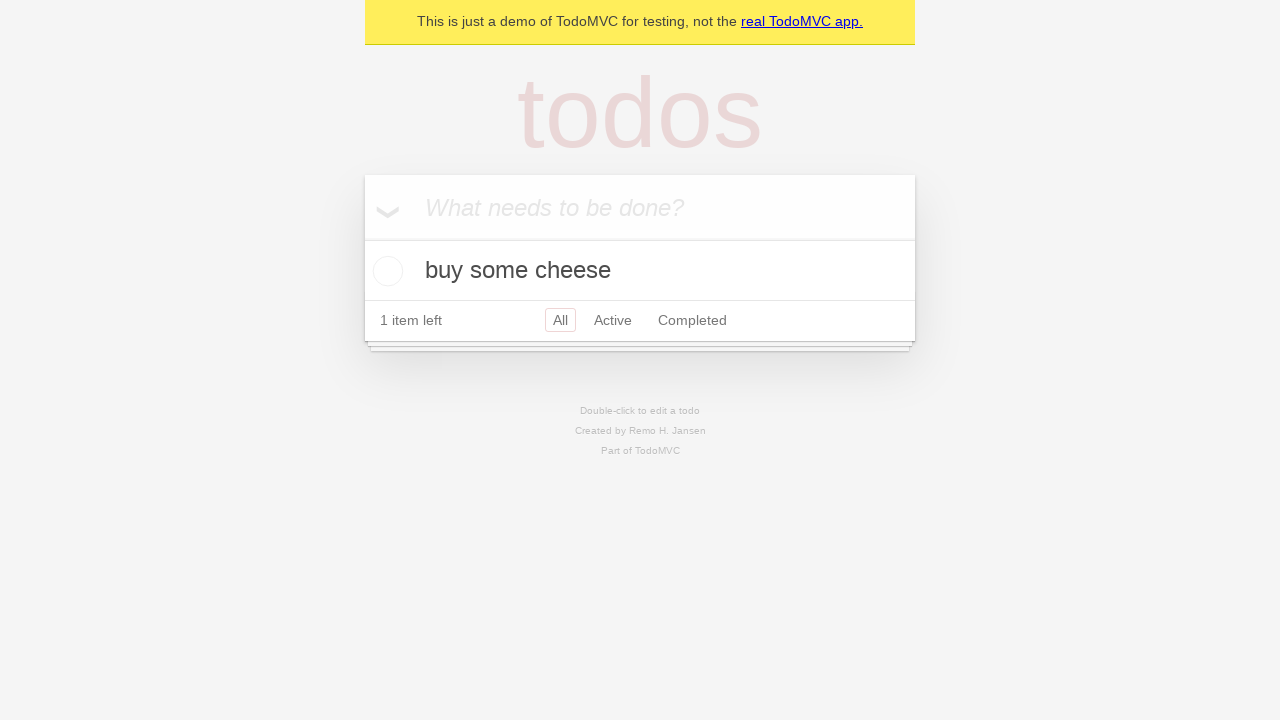

Filled second todo input with 'feed the cat' on internal:attr=[placeholder="What needs to be done?"i]
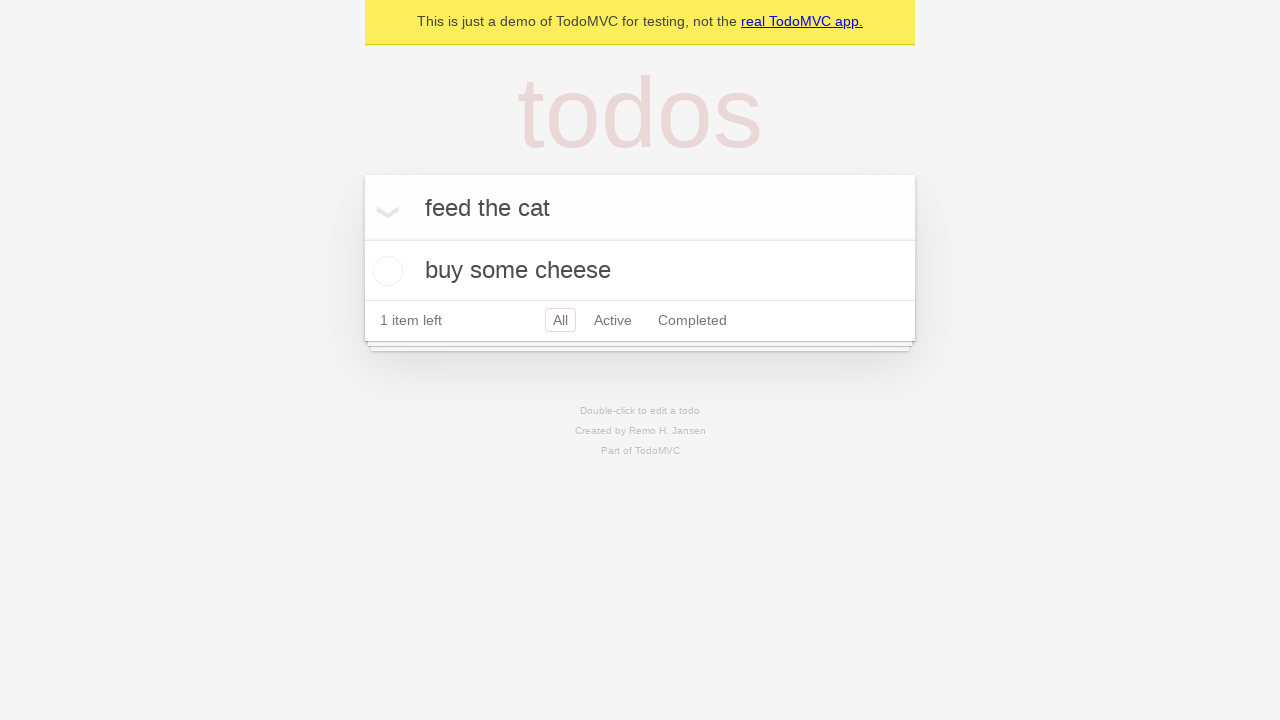

Pressed Enter to create second todo item on internal:attr=[placeholder="What needs to be done?"i]
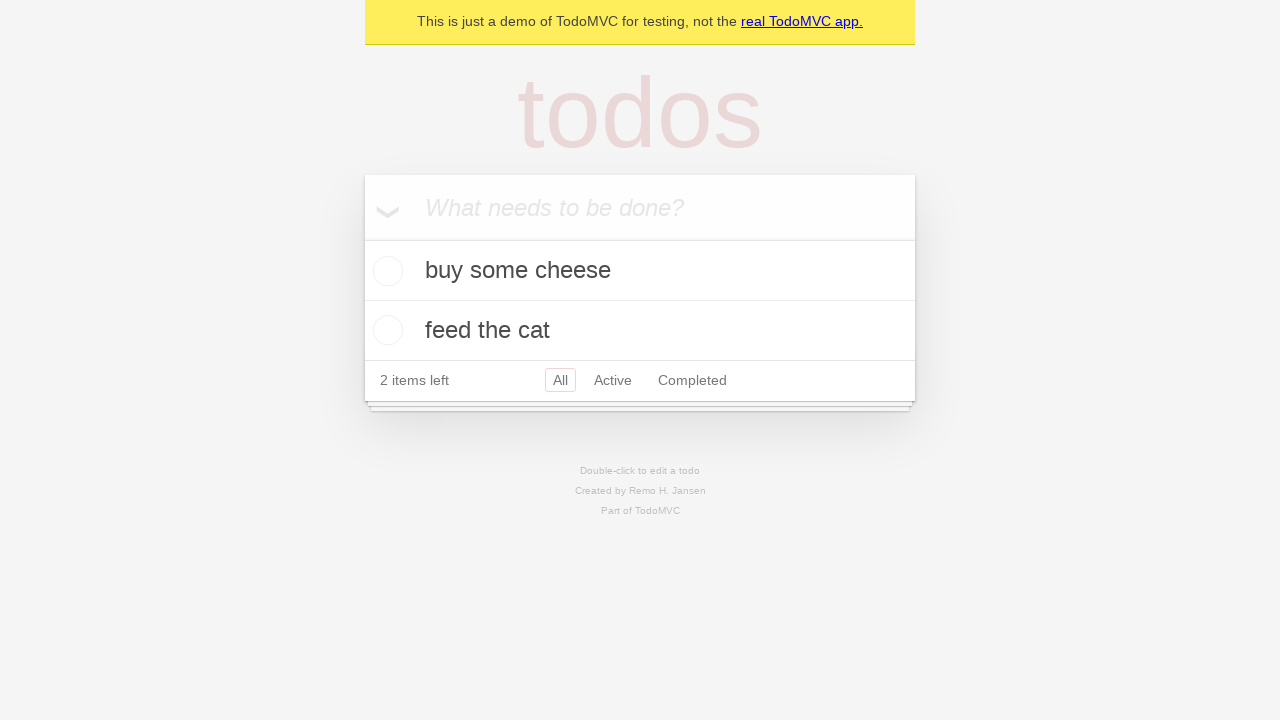

Filled third todo input with 'book a doctors appointment' on internal:attr=[placeholder="What needs to be done?"i]
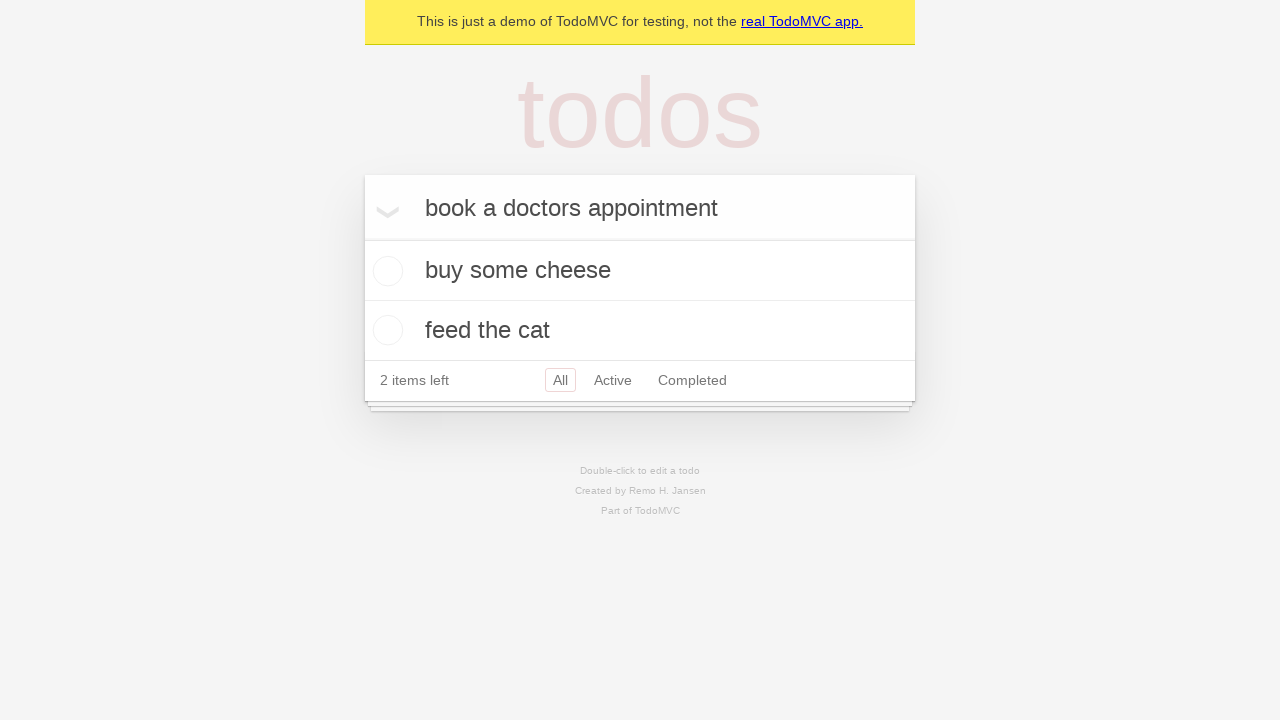

Pressed Enter to create third todo item on internal:attr=[placeholder="What needs to be done?"i]
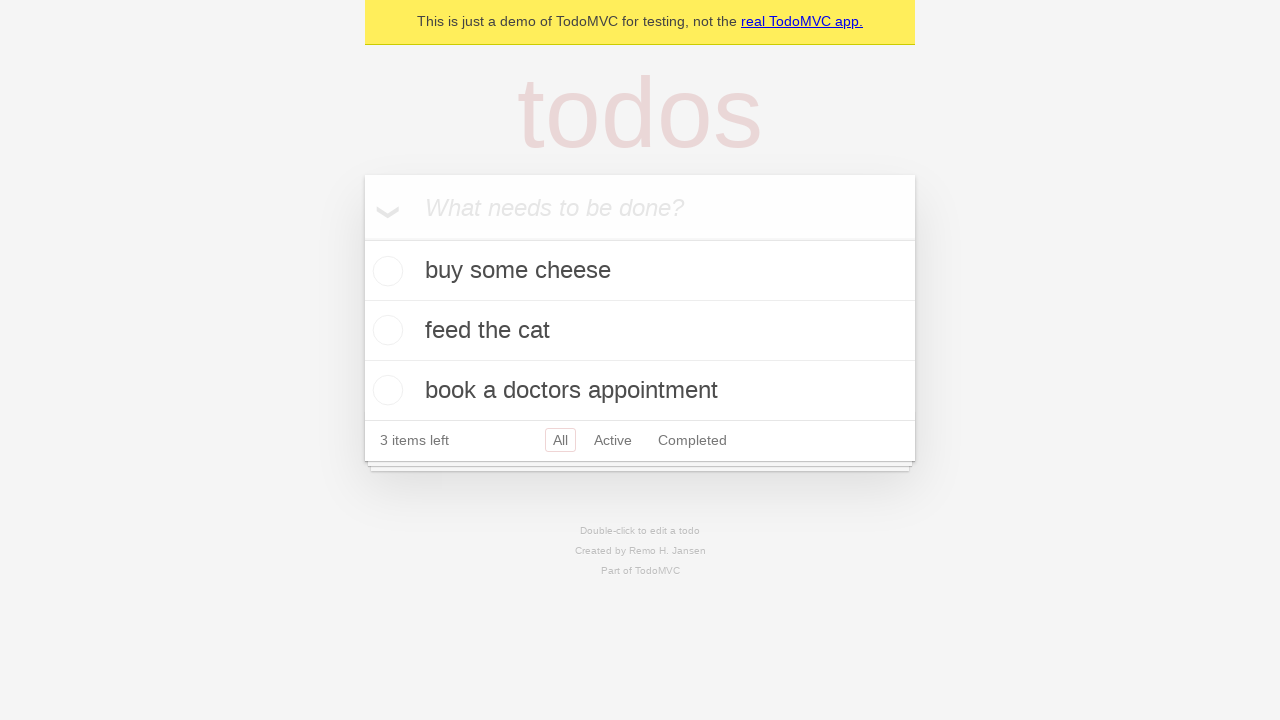

Double-clicked second todo item to enter edit mode at (640, 331) on [data-testid='todo-item'] >> nth=1
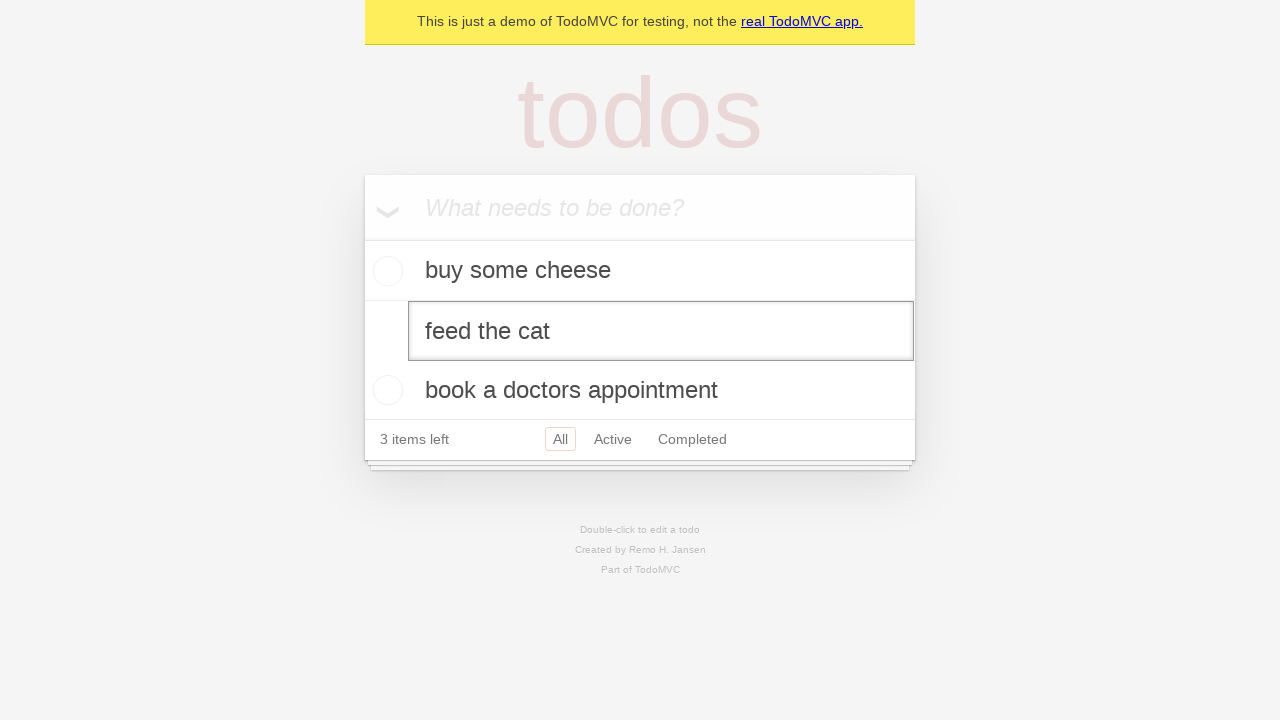

Changed second todo text to 'buy some sausages' on [data-testid='todo-item'] >> nth=1 >> internal:role=textbox[name="Edit"i]
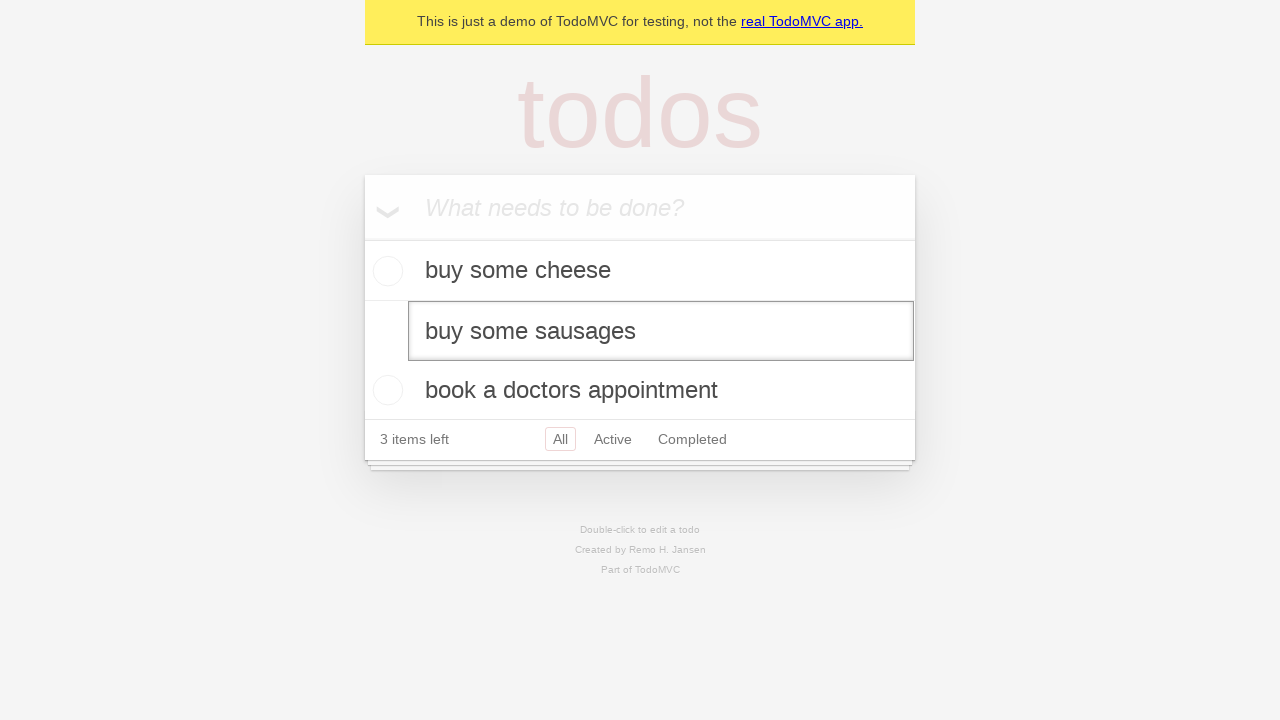

Pressed Escape to cancel edit and verify edit is reverted on [data-testid='todo-item'] >> nth=1 >> internal:role=textbox[name="Edit"i]
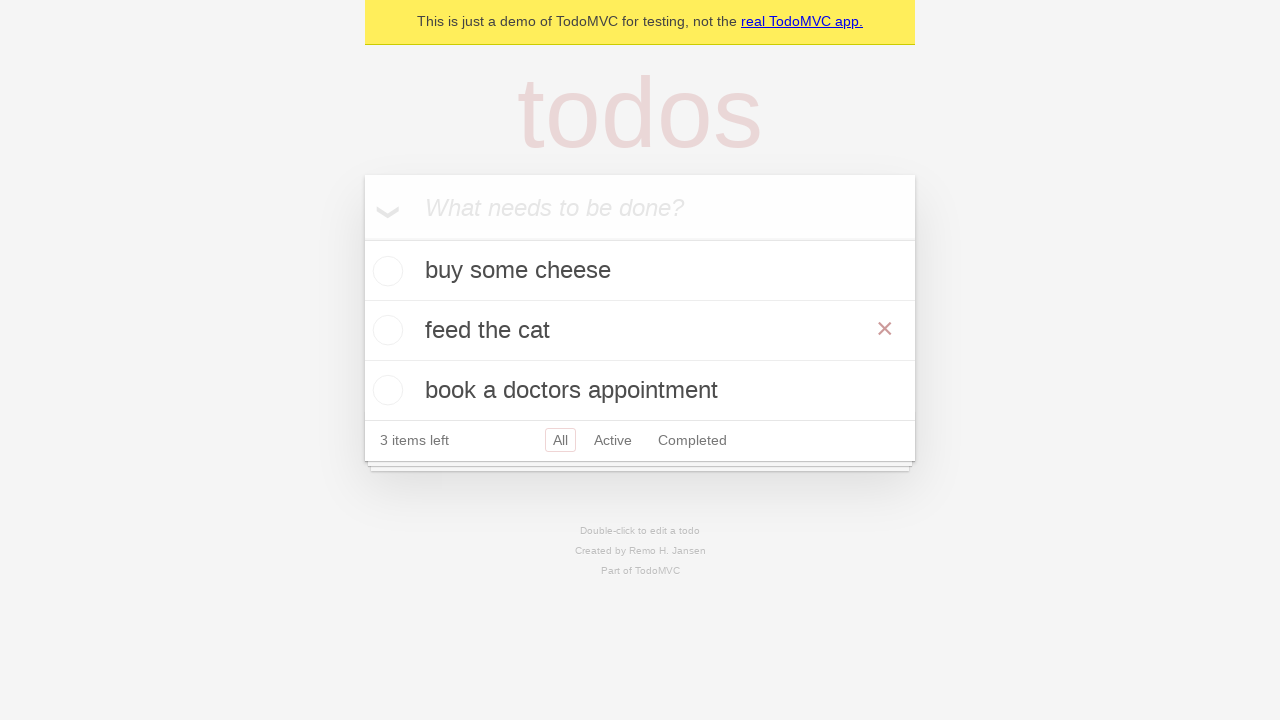

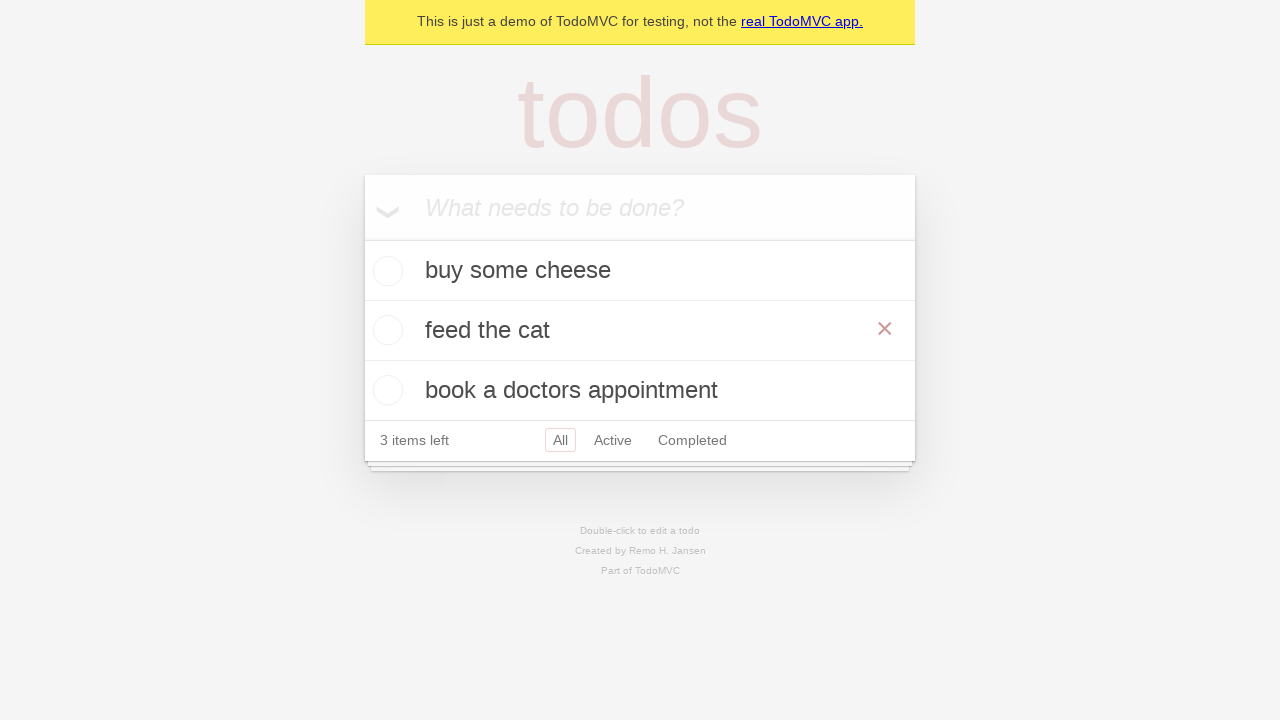